Tests JavaScript alert functionality by triggering an alert and verifying its text content

Starting URL: https://itca.if.ua/

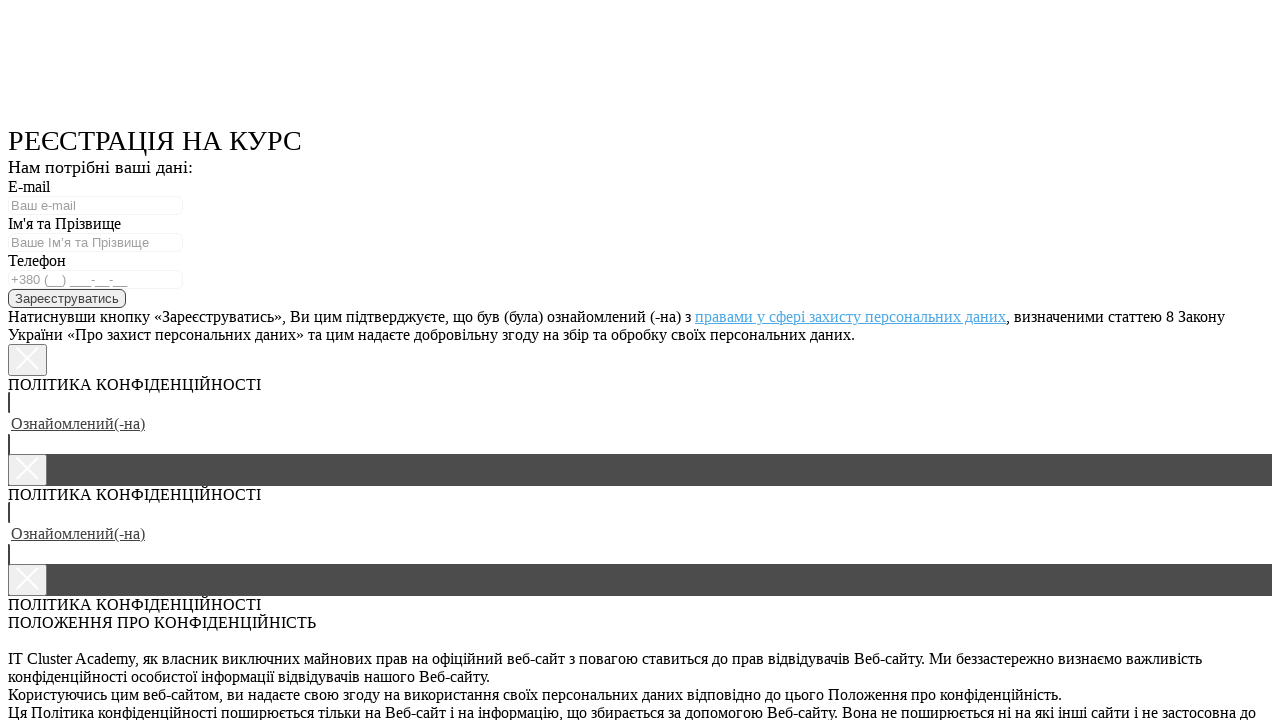

Triggered initial alert with JavaScript
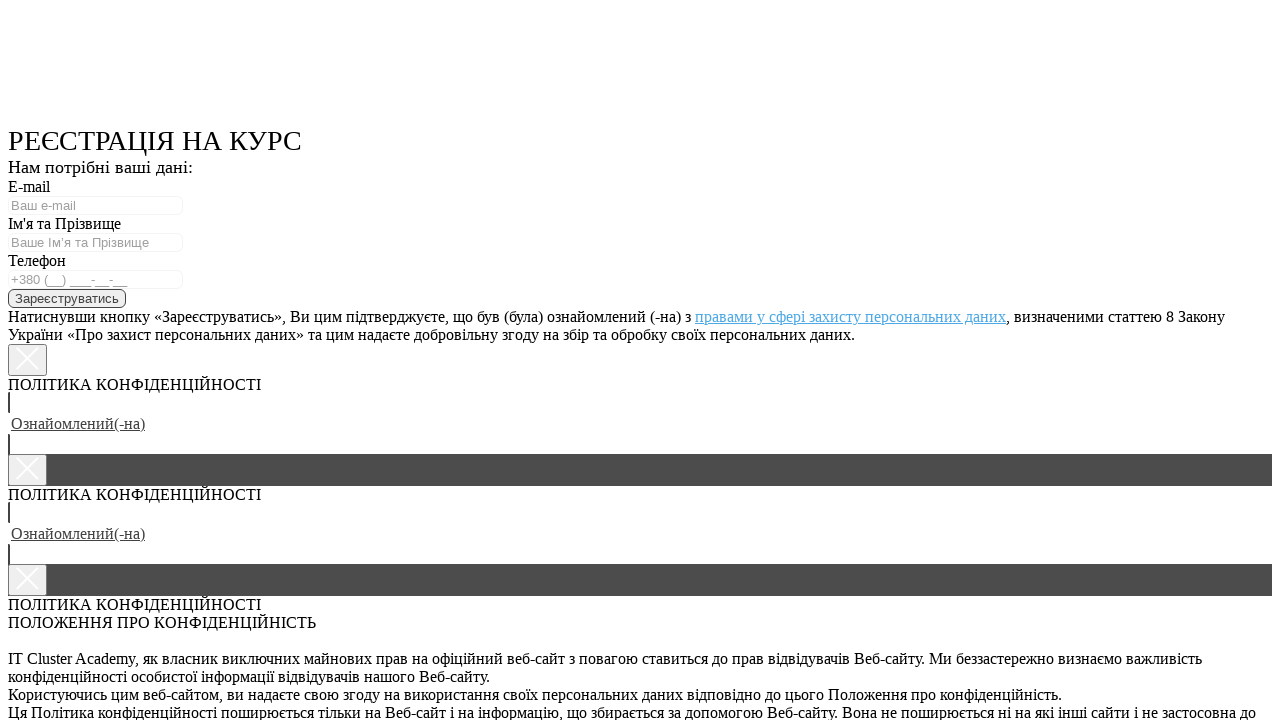

Registered dialog event handler
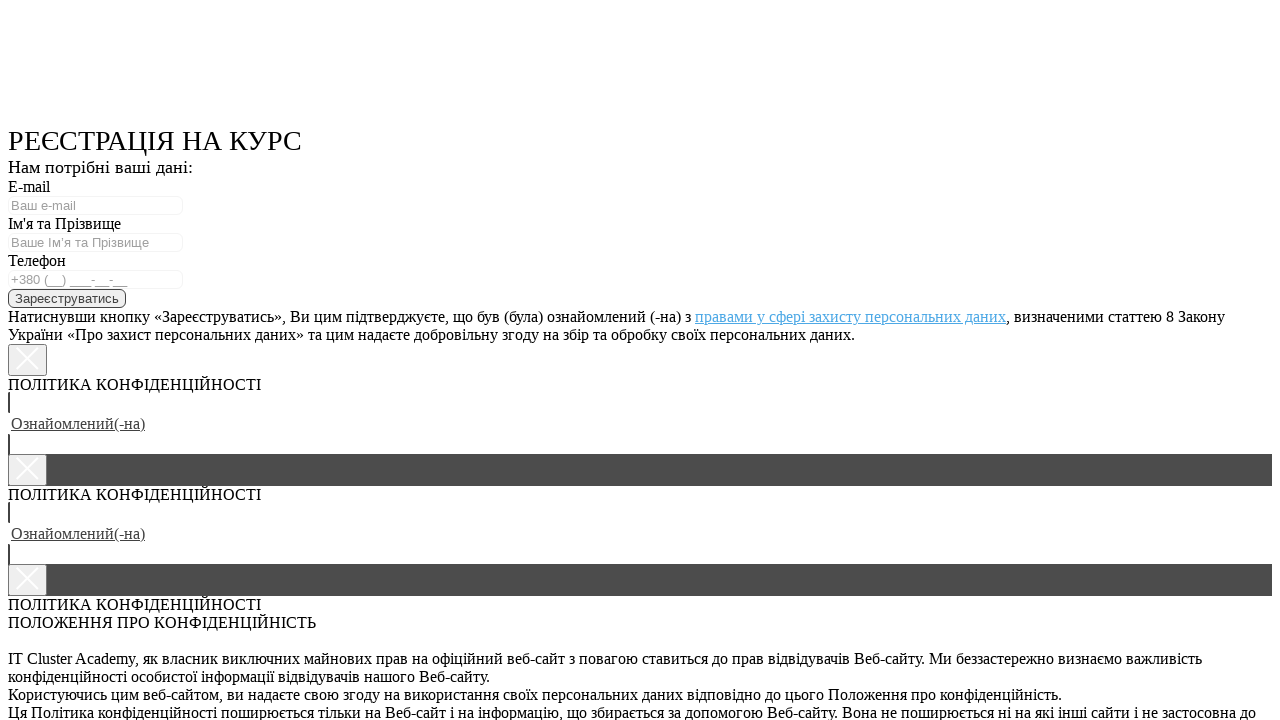

Re-triggered alert to capture dialog text
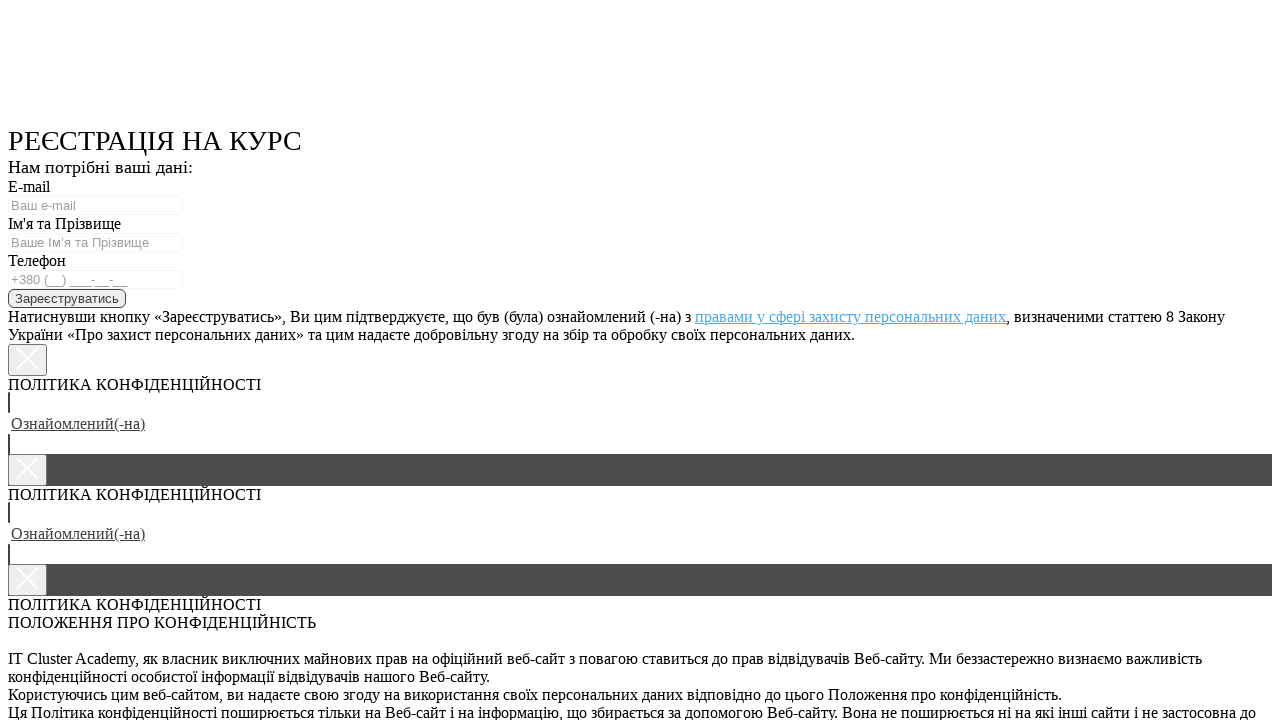

Waited 500ms for dialog handling to complete
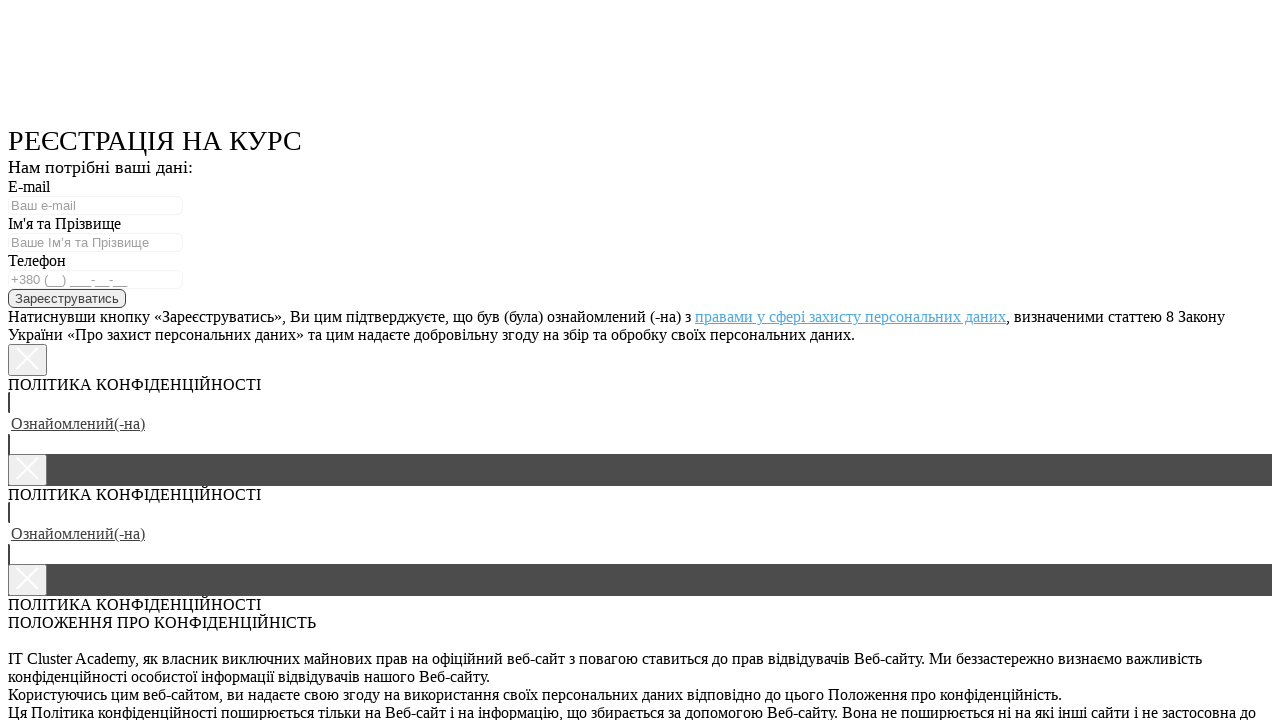

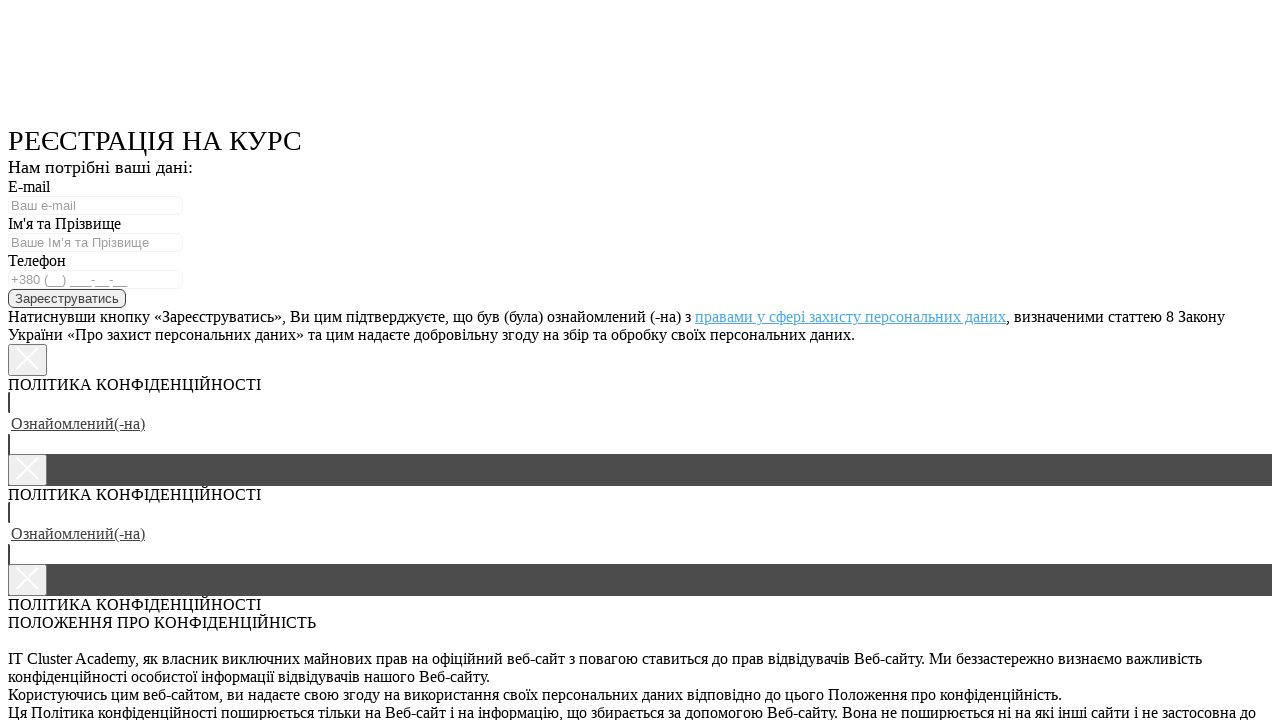